Navigates to obstacle 12 (Addition), reads two numbers from the page, calculates their sum, and enters the result

Starting URL: https://obstaclecourse.tricentis.com/Obstacles/List?page=2

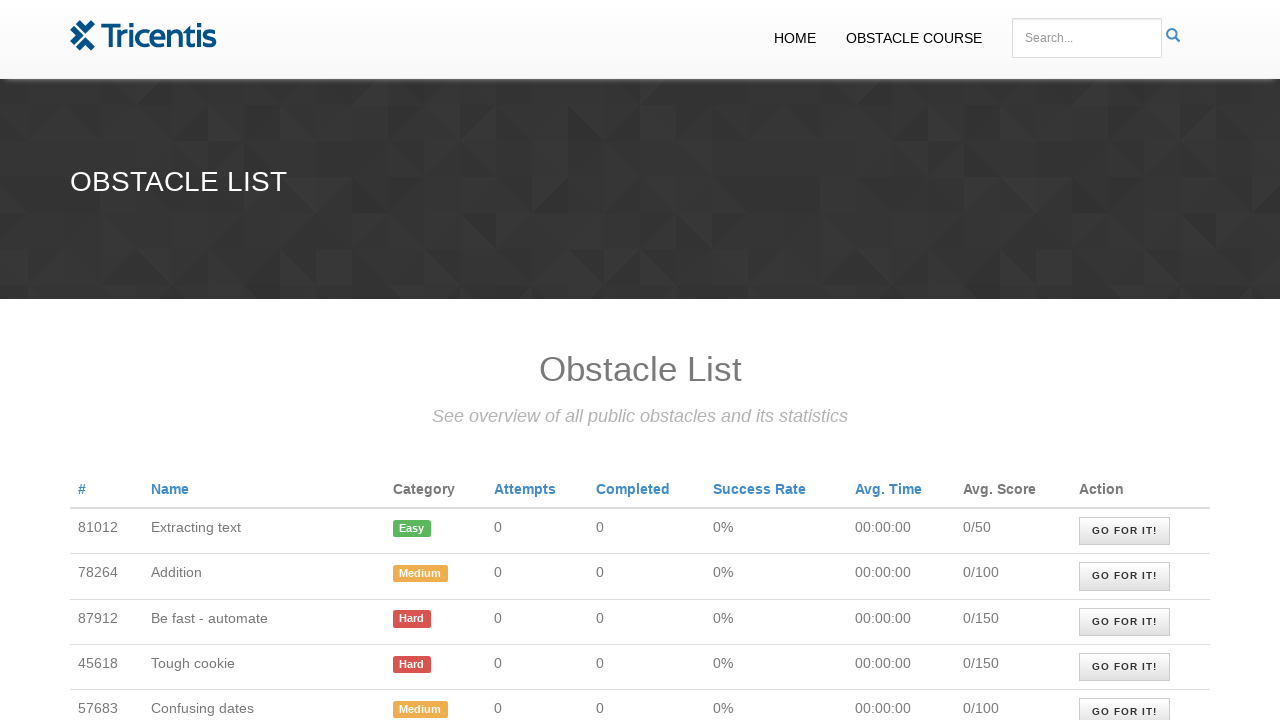

Clicked on the second row obstacle (Addition) link at (1124, 576) on xpath=/html/body/div[2]/table/tbody/tr[2]/td[9]/a
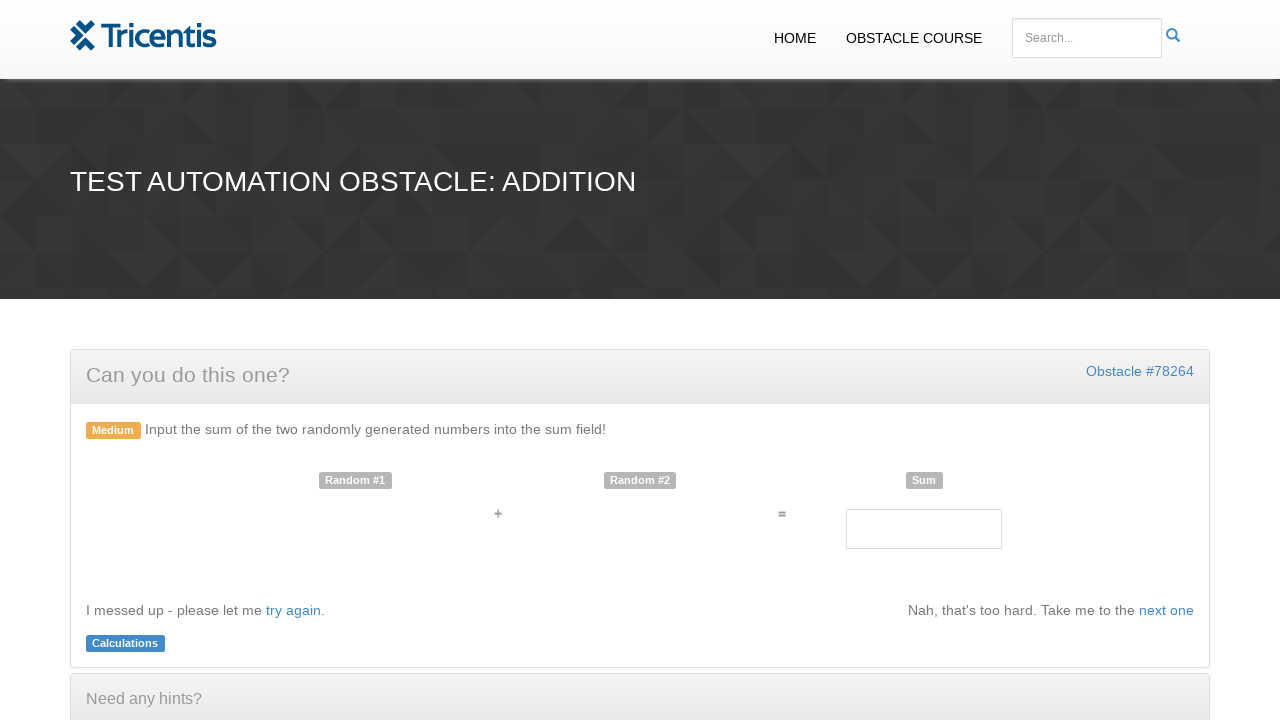

Waited for the first number element to load
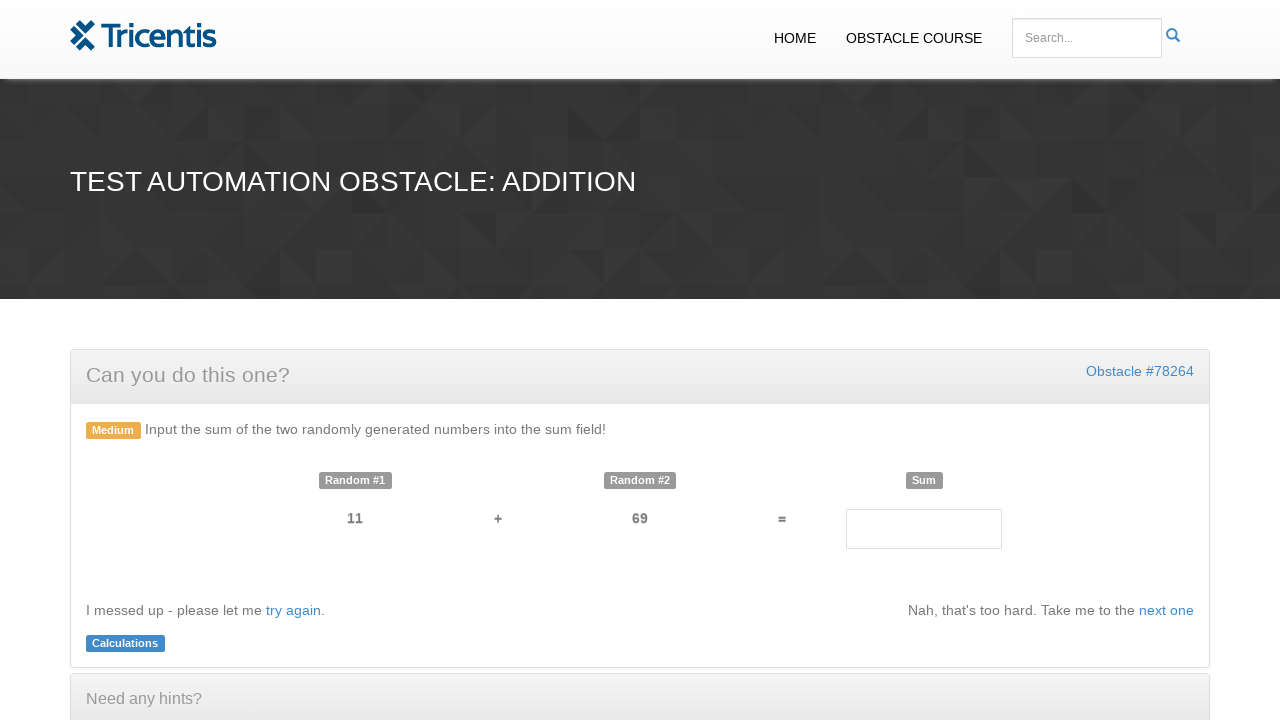

Read first number from page: 11
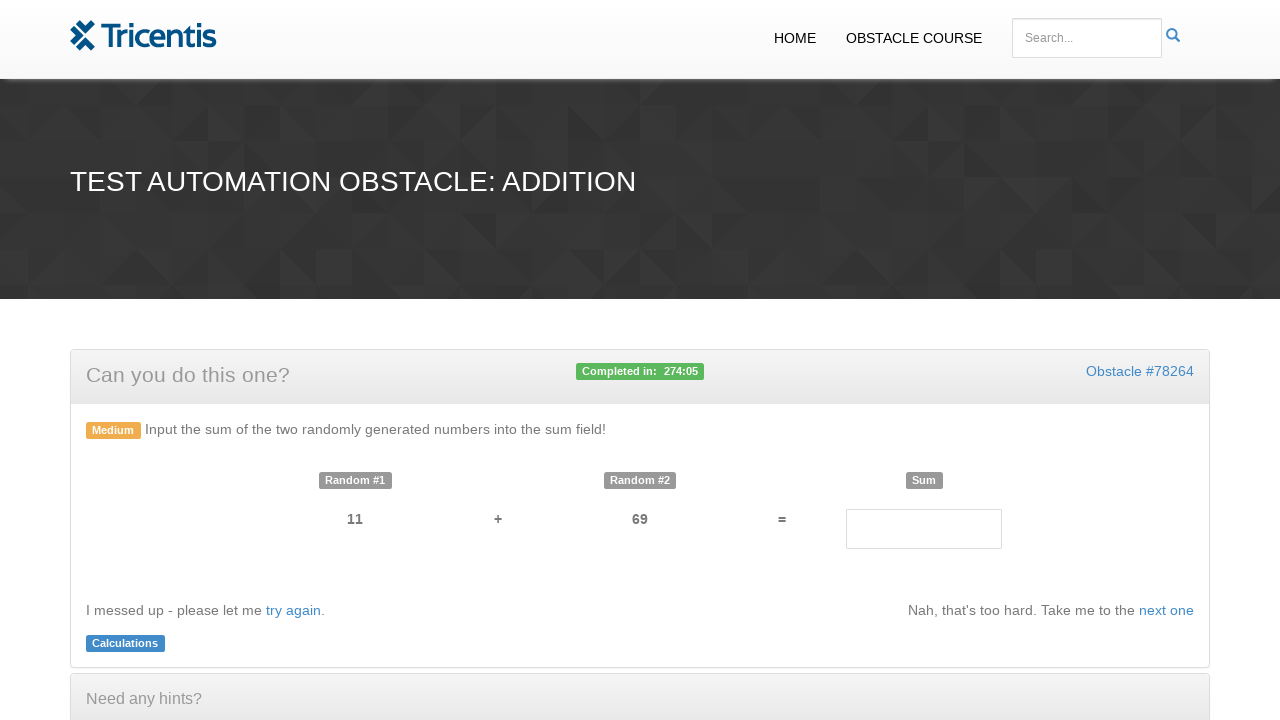

Read second number from page: 69
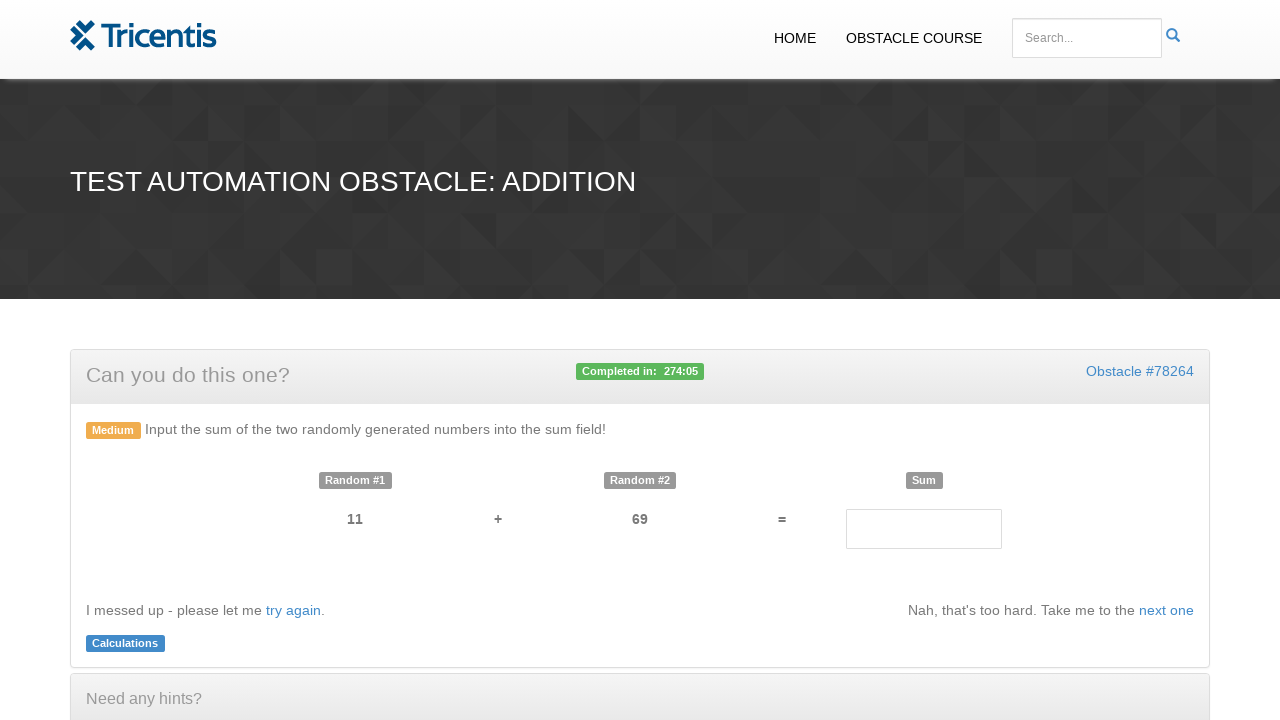

Calculated sum: 11 + 69 = 80
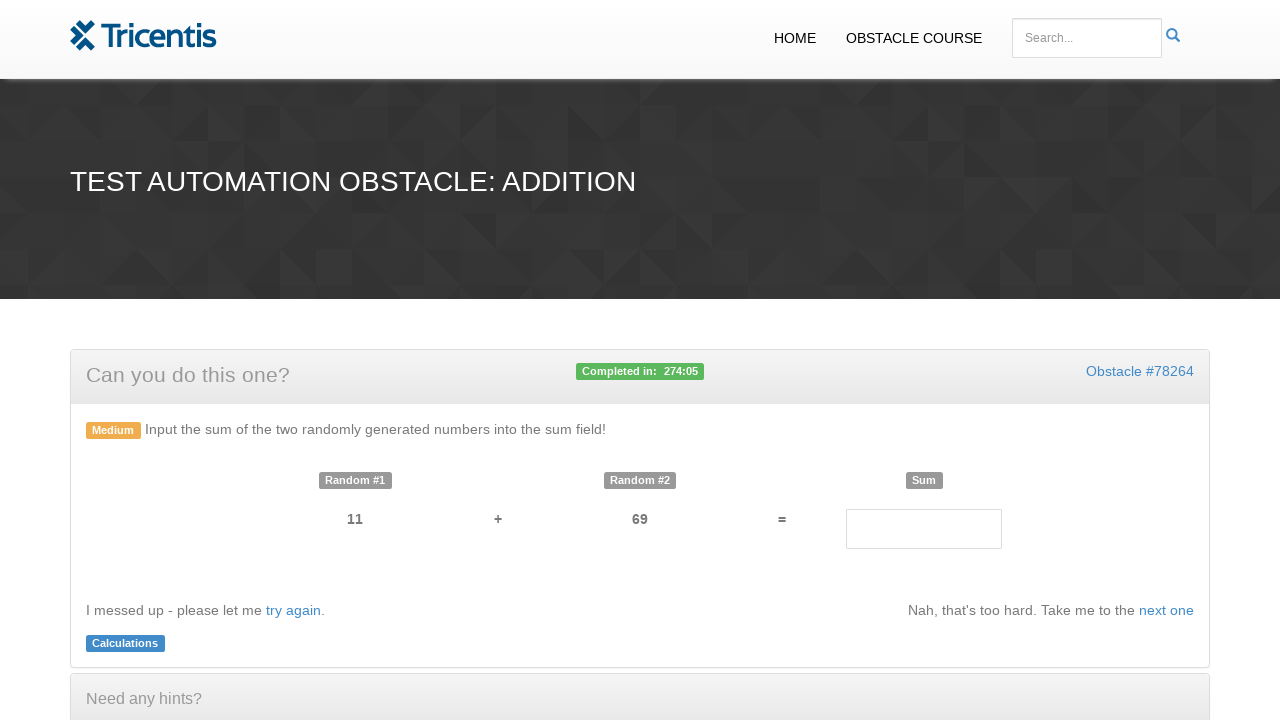

Entered the result 80 into the result field on #result
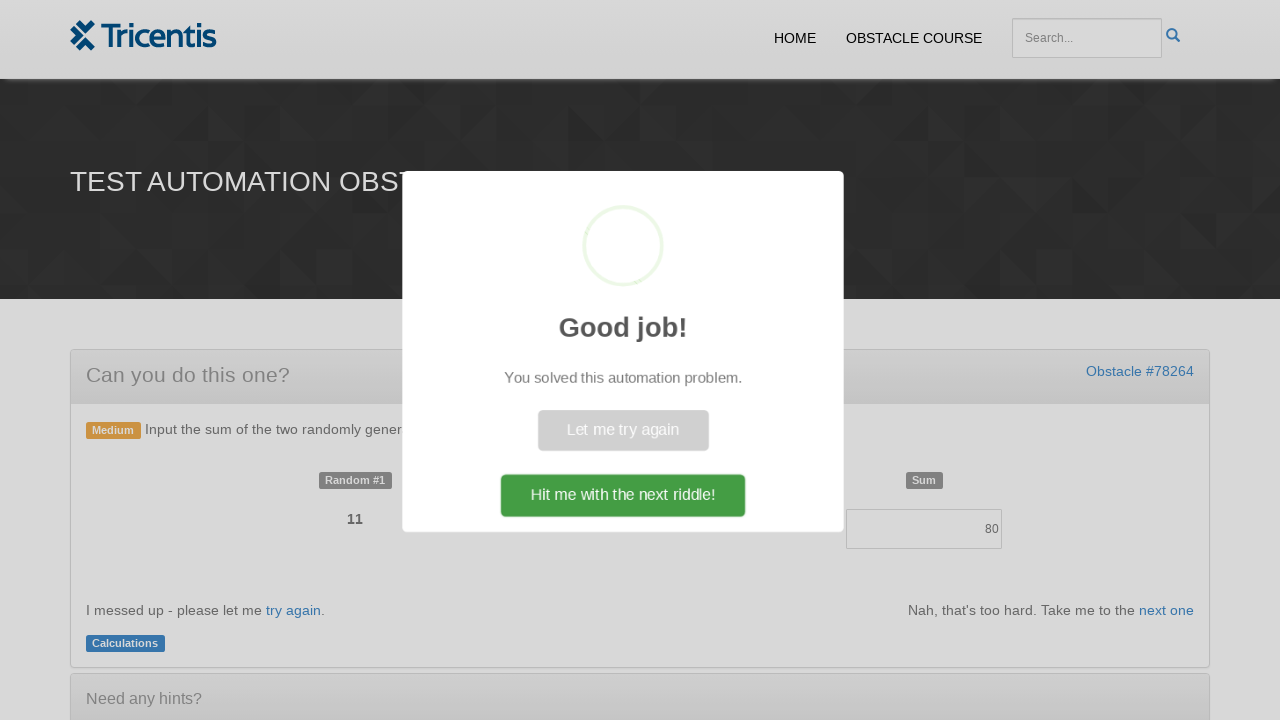

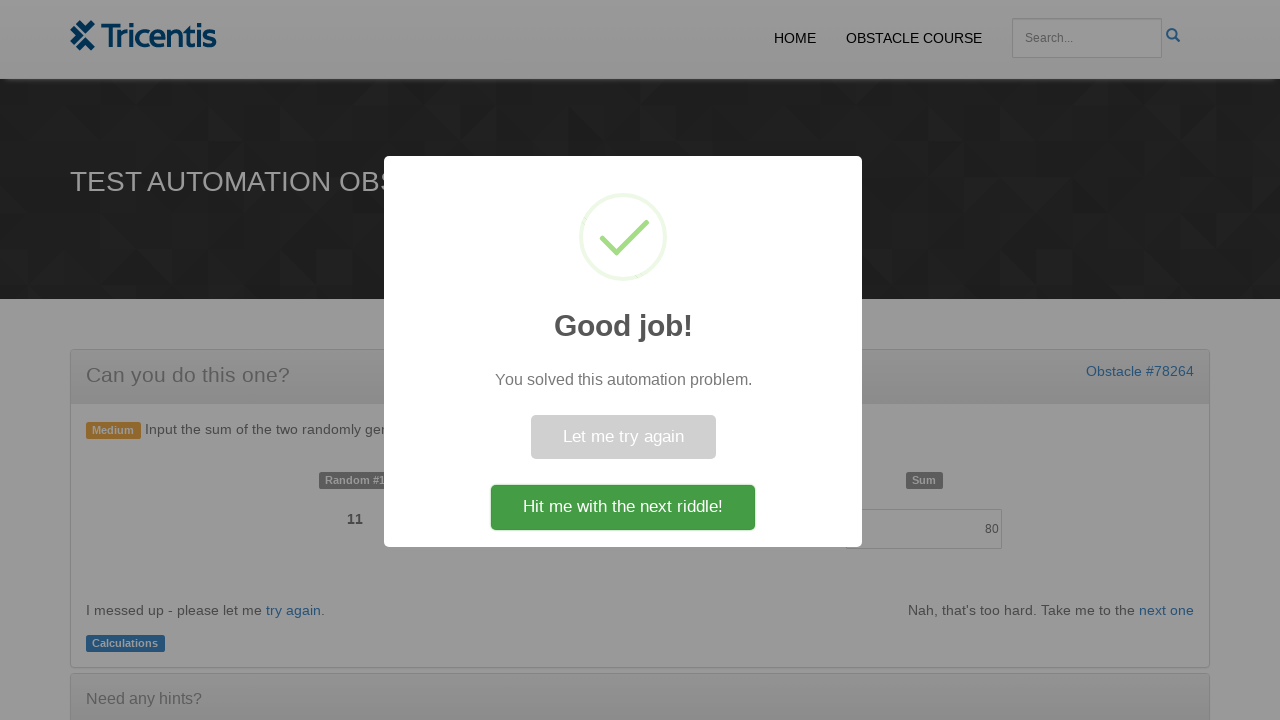